Solves a math captcha challenge by reading a value, calculating the result using a logarithmic formula, filling the answer, checking required boxes, and submitting the form

Starting URL: http://suninjuly.github.io/math.html

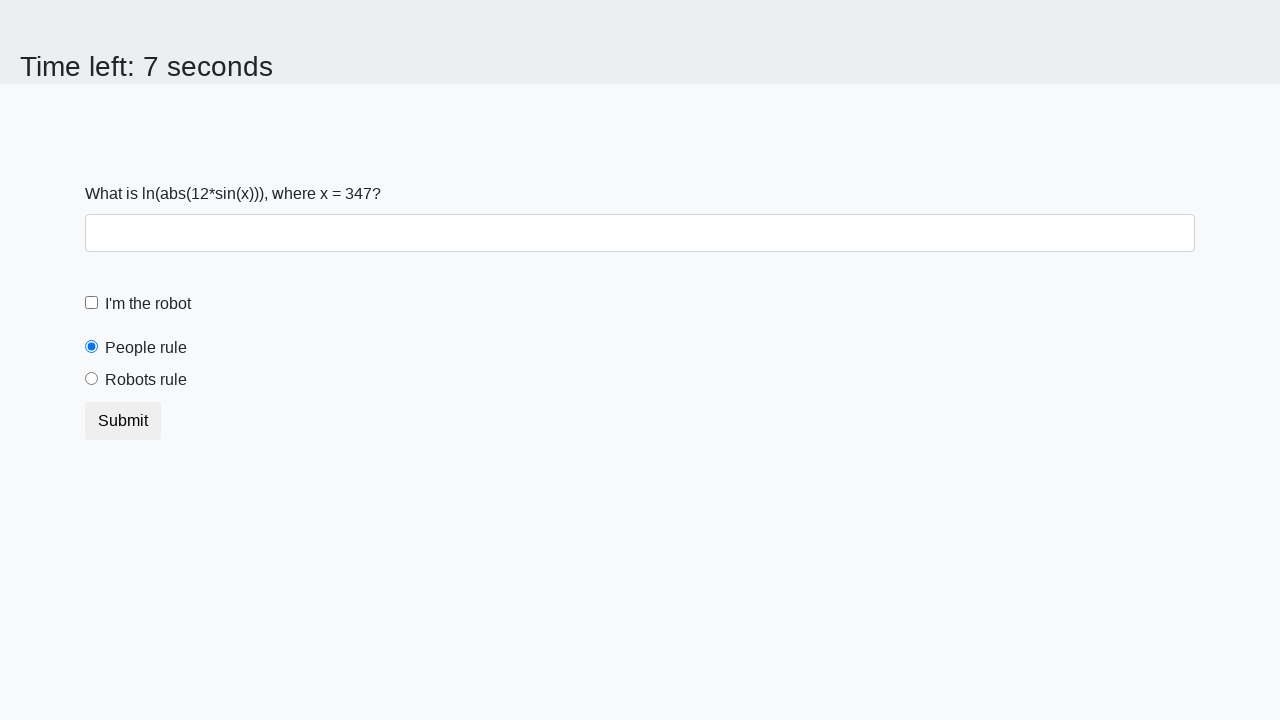

Located the input value element
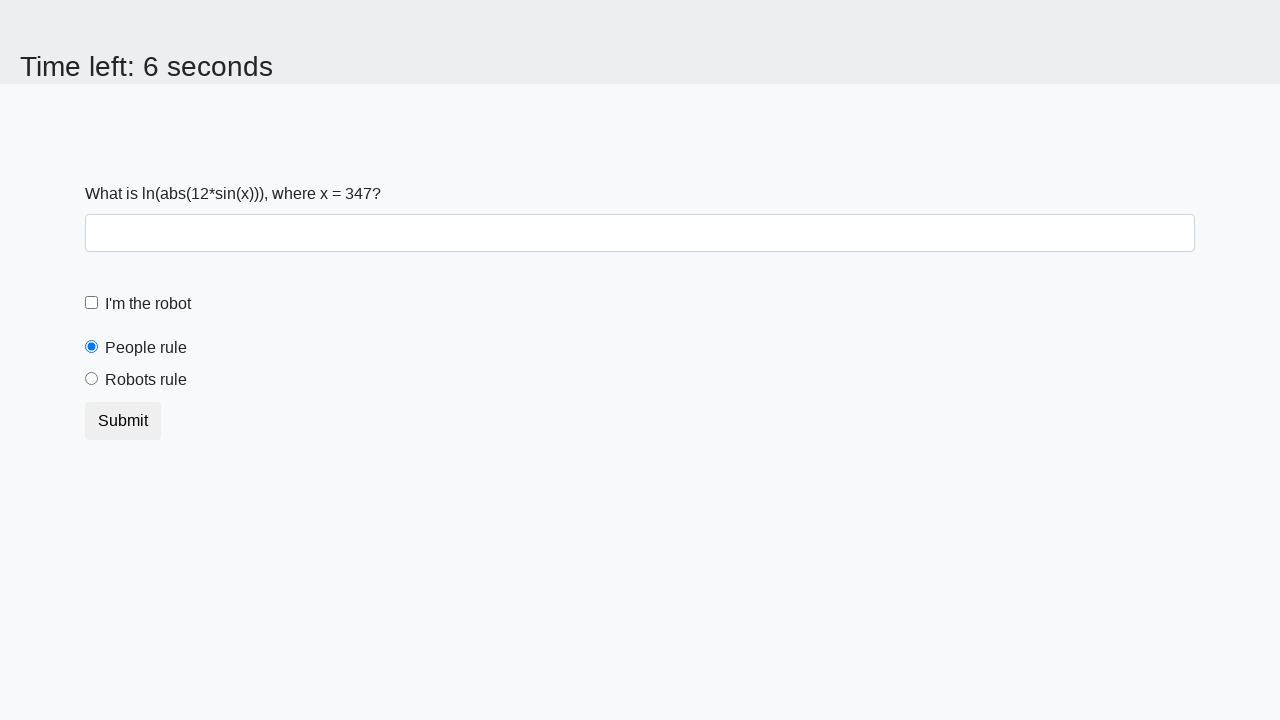

Read value from input element: 347
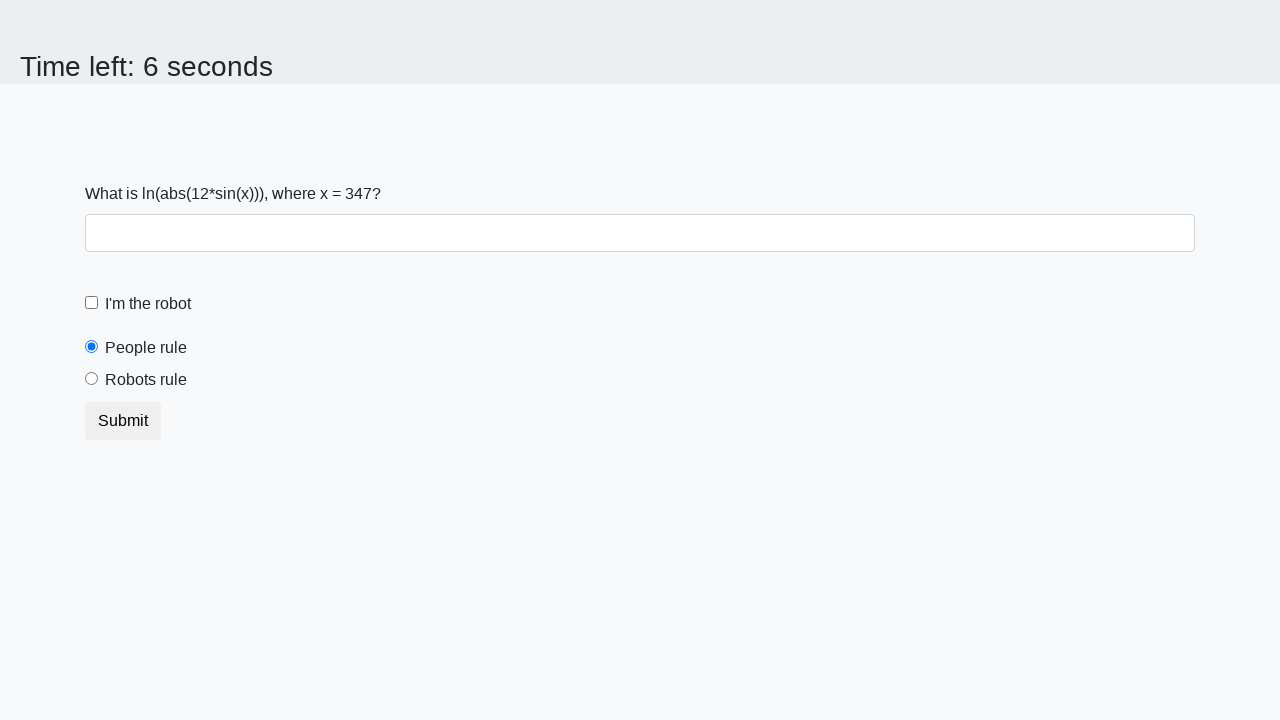

Calculated logarithmic result: 2.4742123007220043
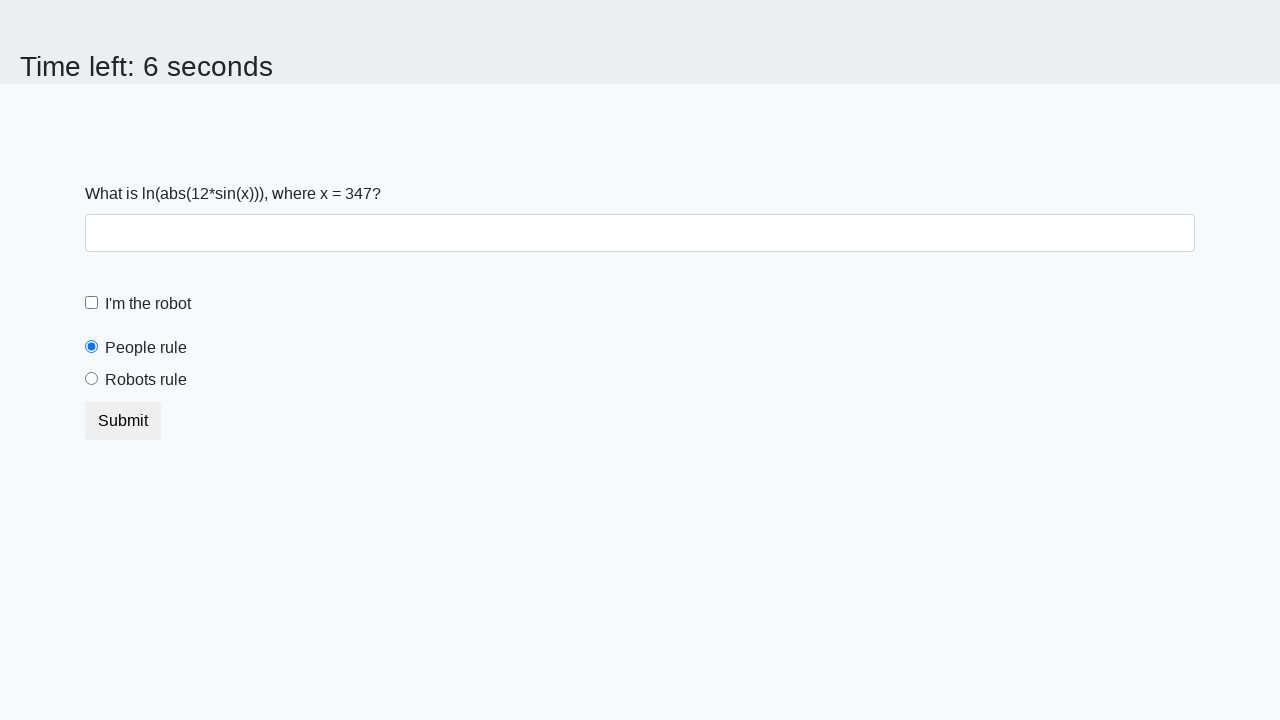

Filled answer field with calculated value: 2.4742123007220043 on #answer
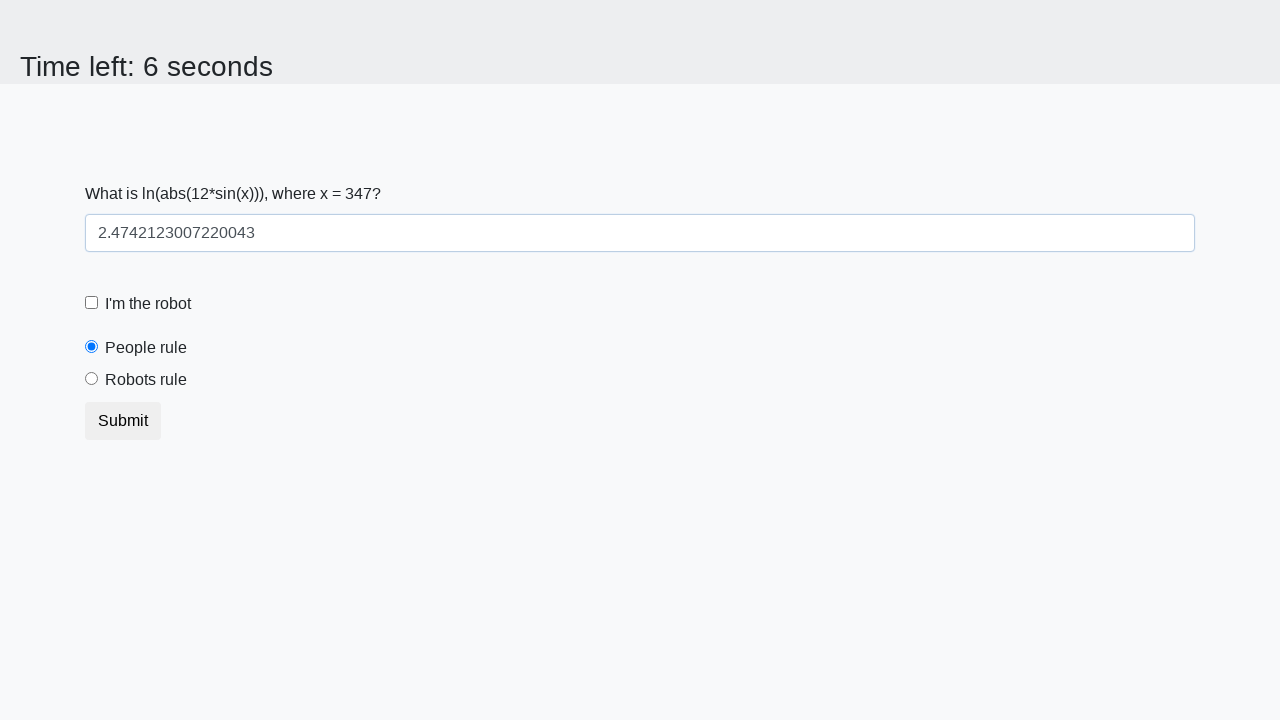

Checked the robot checkbox at (92, 303) on #robotCheckbox
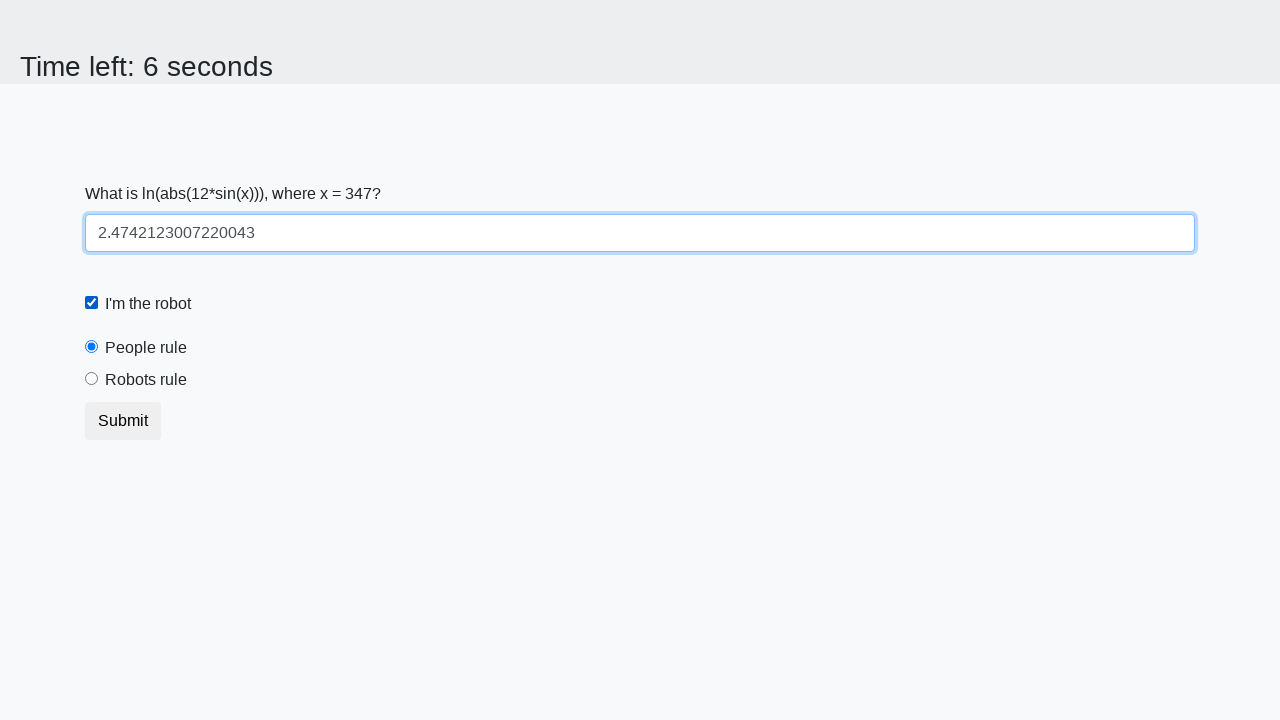

Clicked the 'robots rule' radio button at (92, 379) on #robotsRule
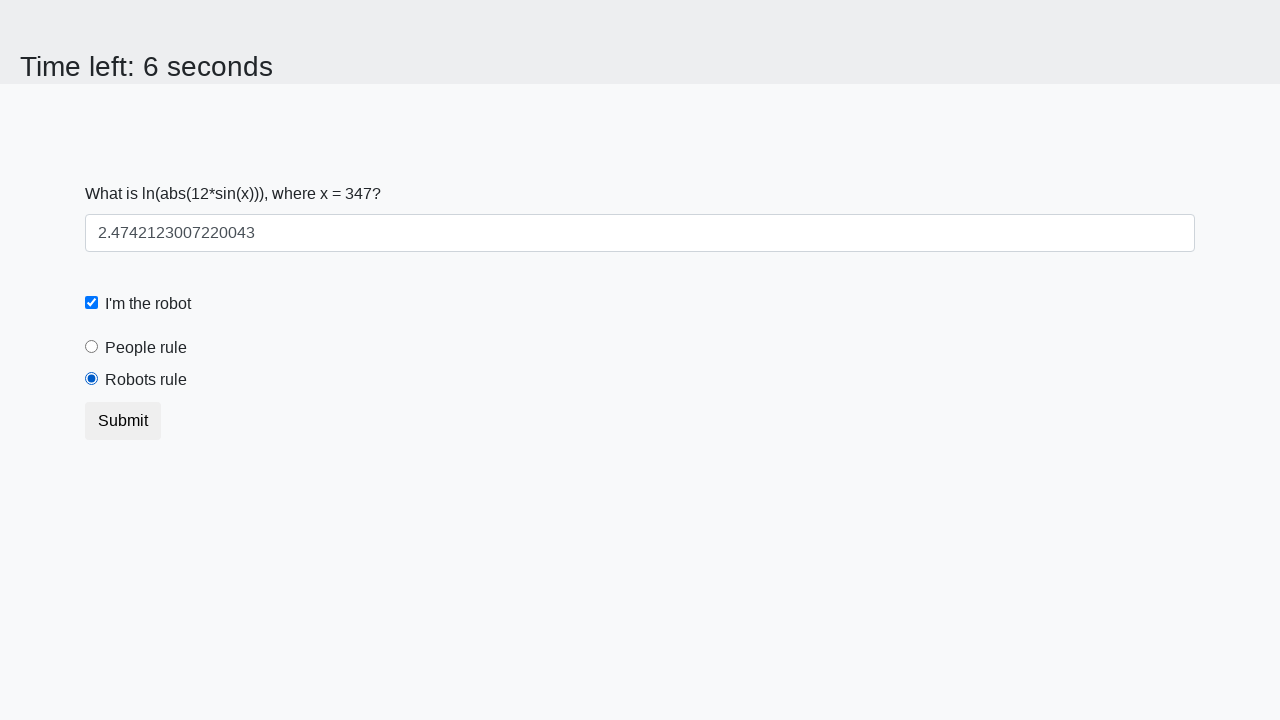

Clicked the submit button at (123, 421) on button.btn
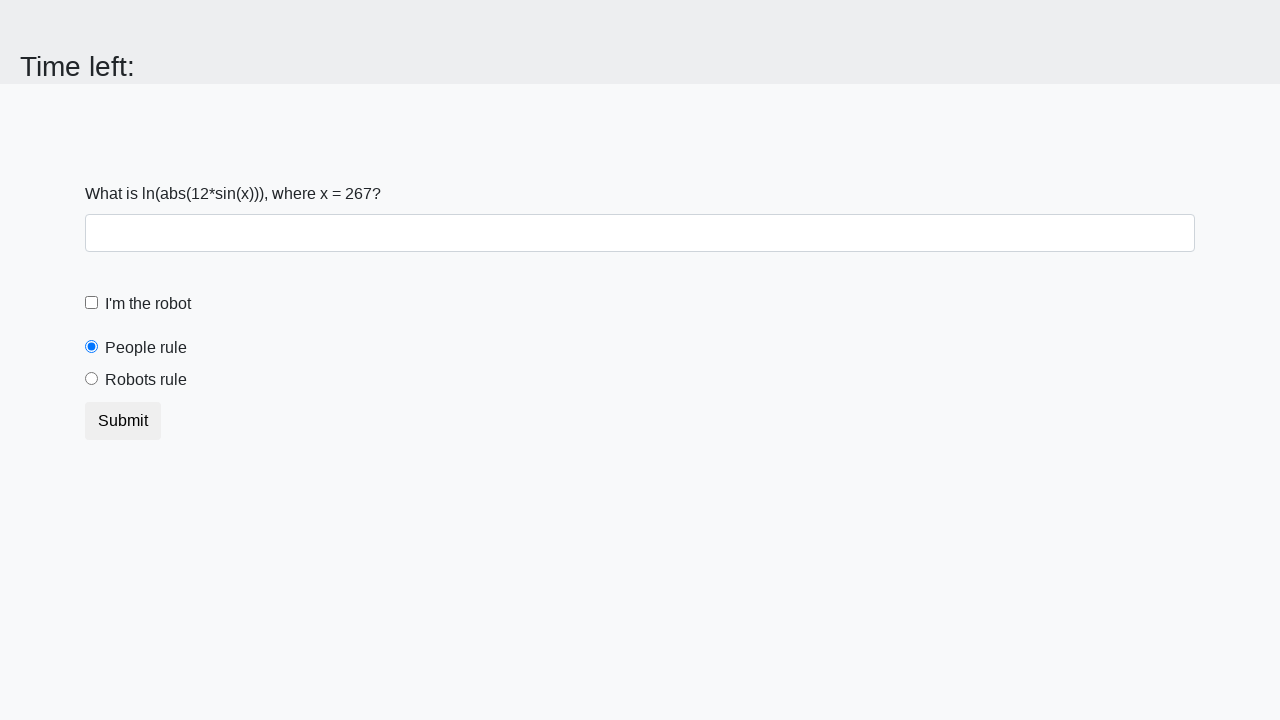

Waited 3 seconds for result page to load
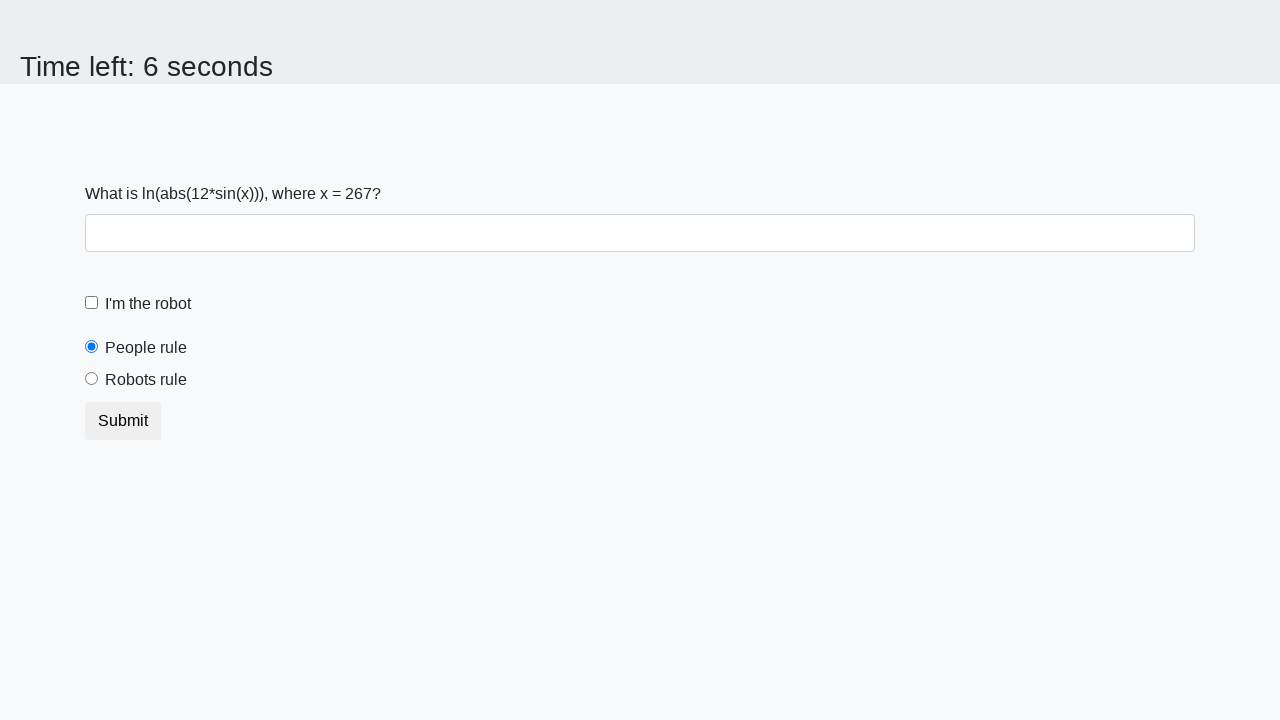

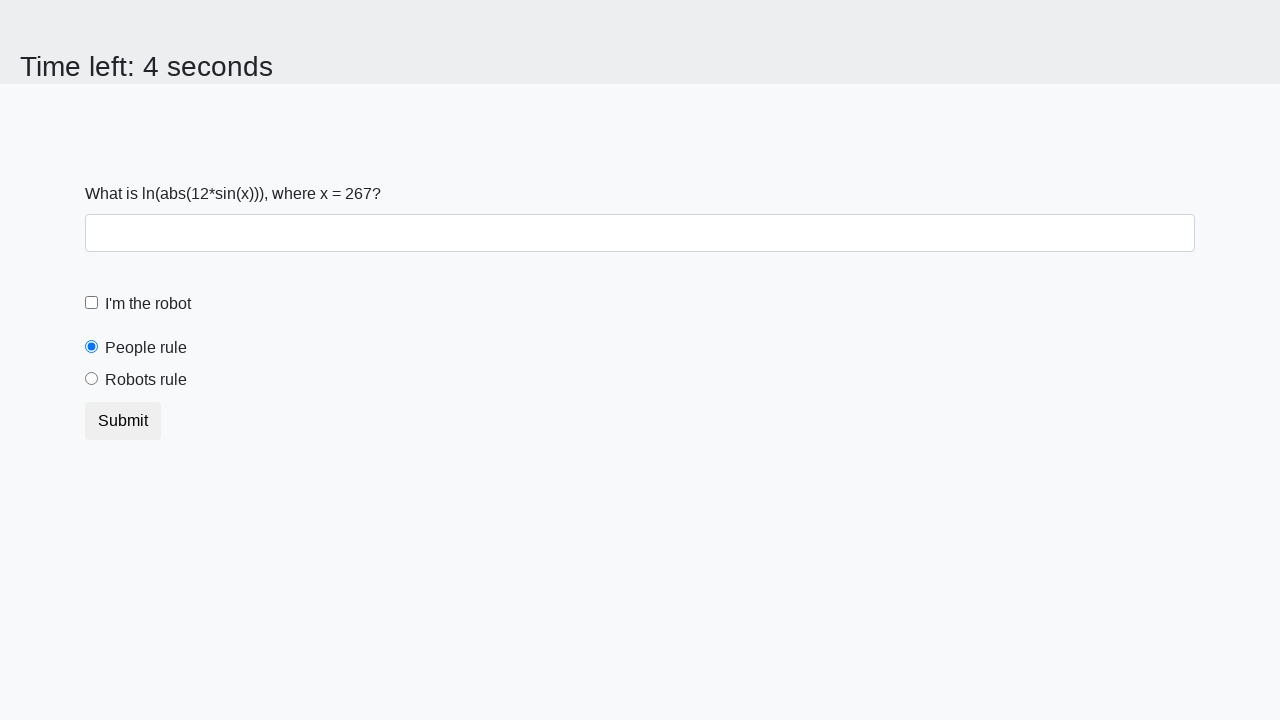